Tests that clicking the eighth accordion panel (index 7) in the FAQ section expands and displays its content

Starting URL: https://qa-scooter.praktikum-services.ru/

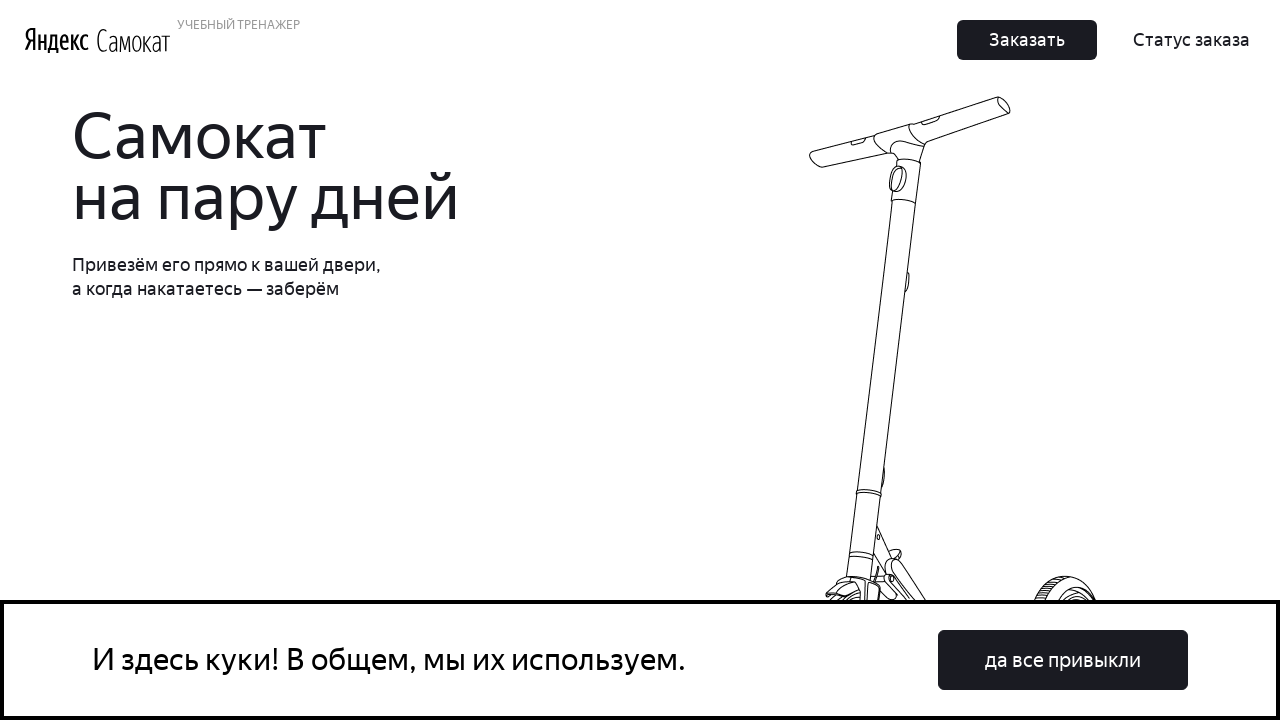

Scrolled to FAQ section
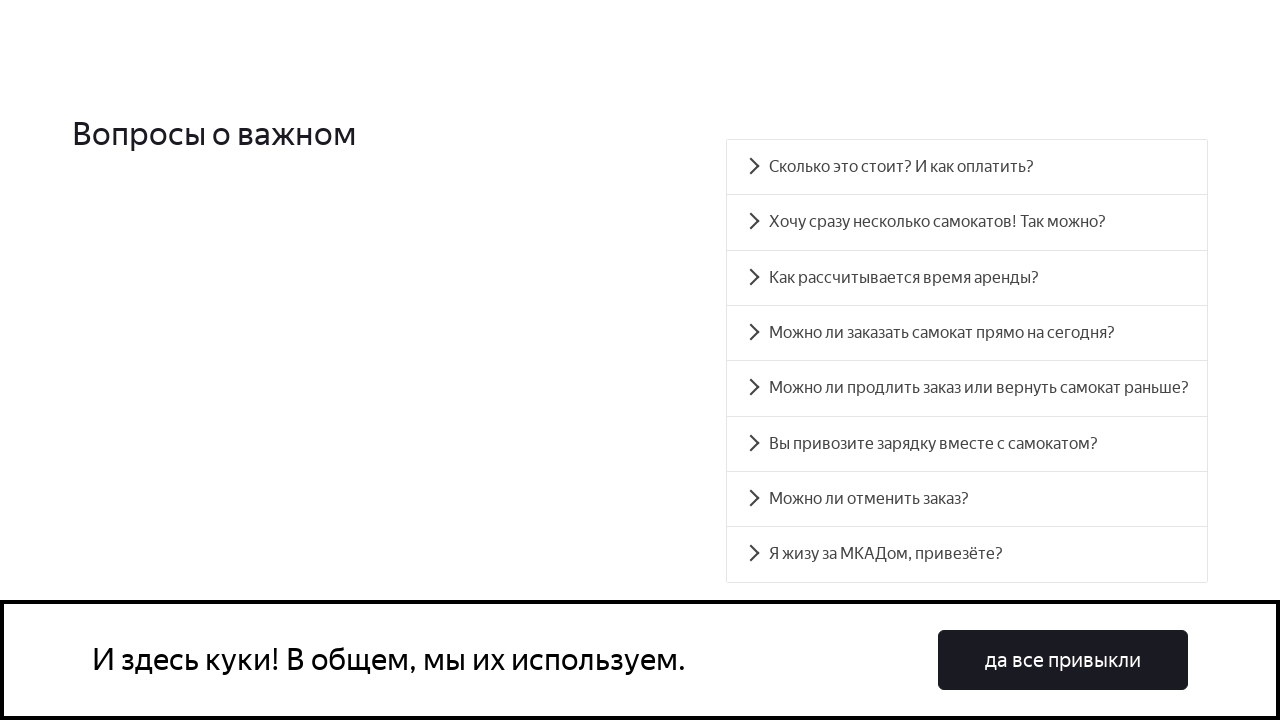

Clicked on eighth accordion panel (index 7) at (967, 555) on .accordion__button >> nth=7
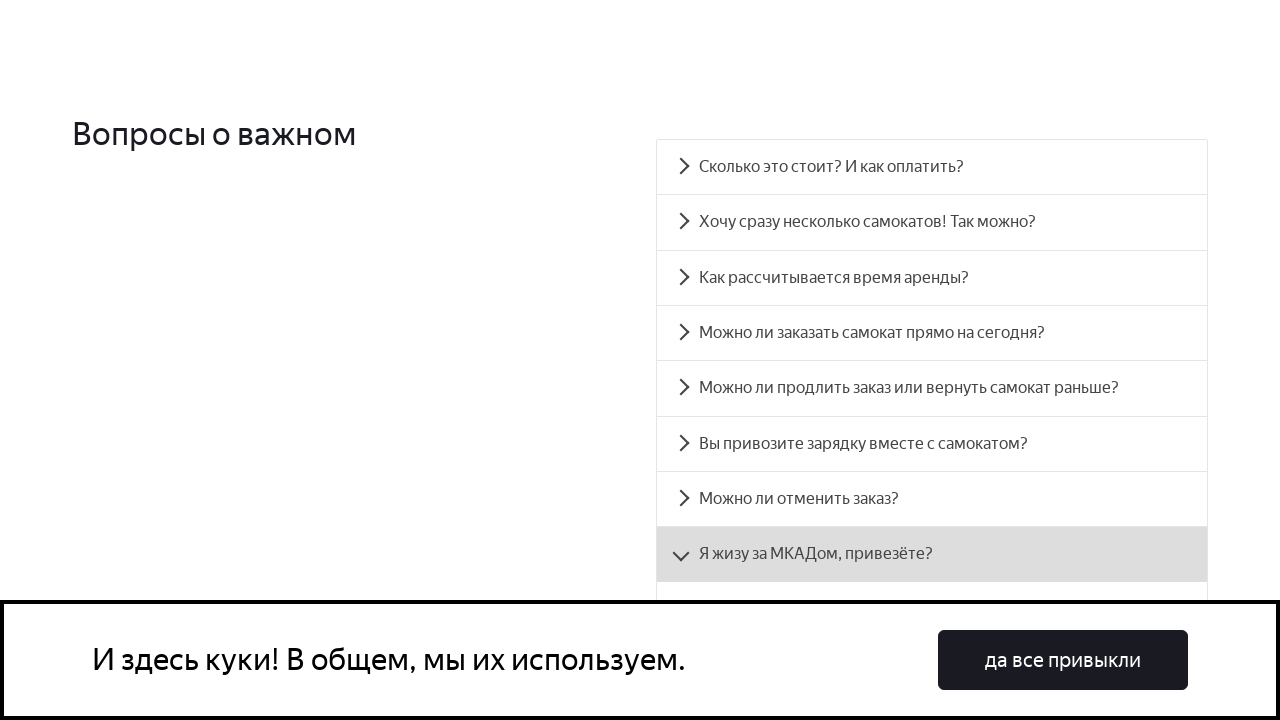

Verified accordion panel 7 content is visible
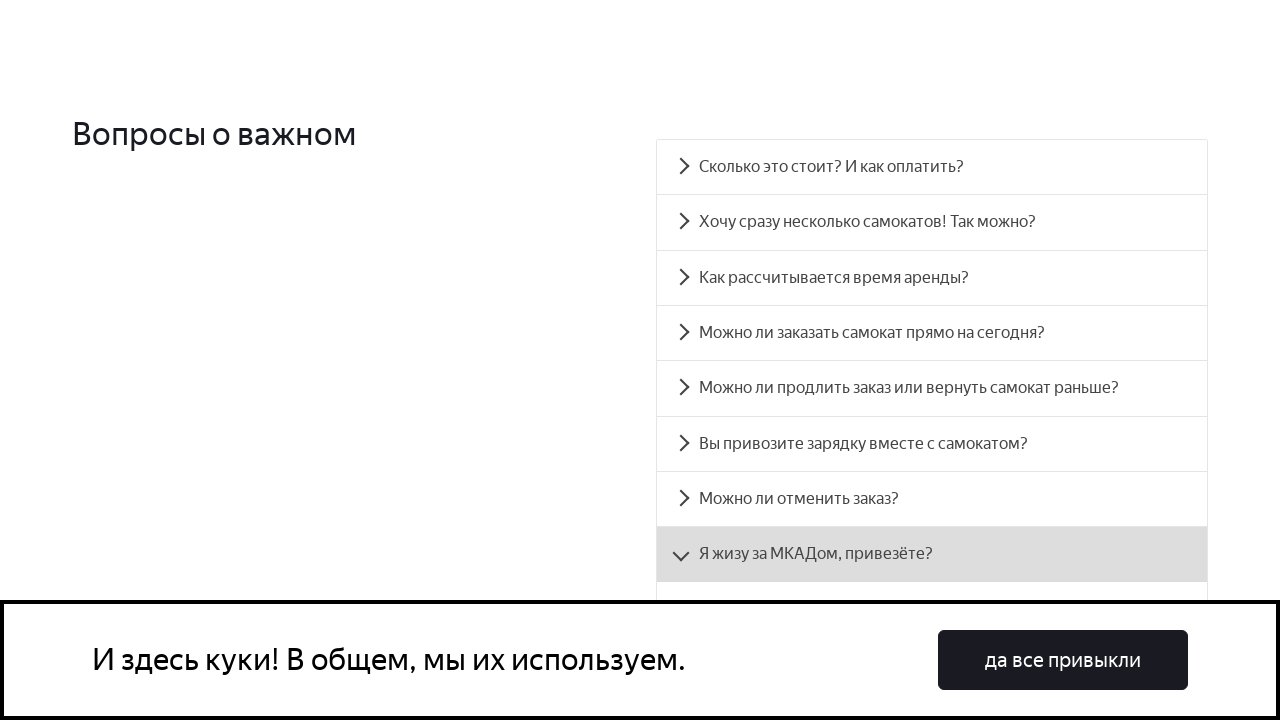

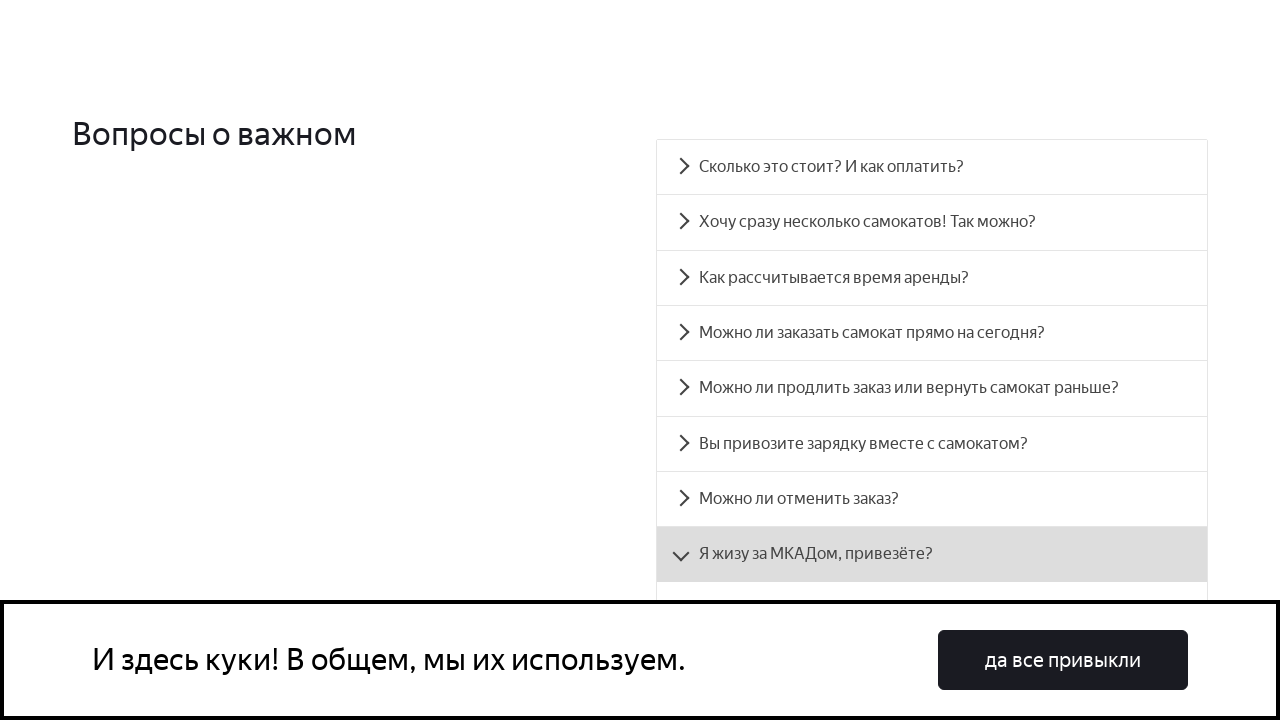